Tests a sign-up form with dynamically generated attributes by filling username, password, confirm password, and email fields using partial class name and XPath selectors, then clicking the Sign Up button

Starting URL: https://v1.training-support.net/selenium/dynamic-attributes

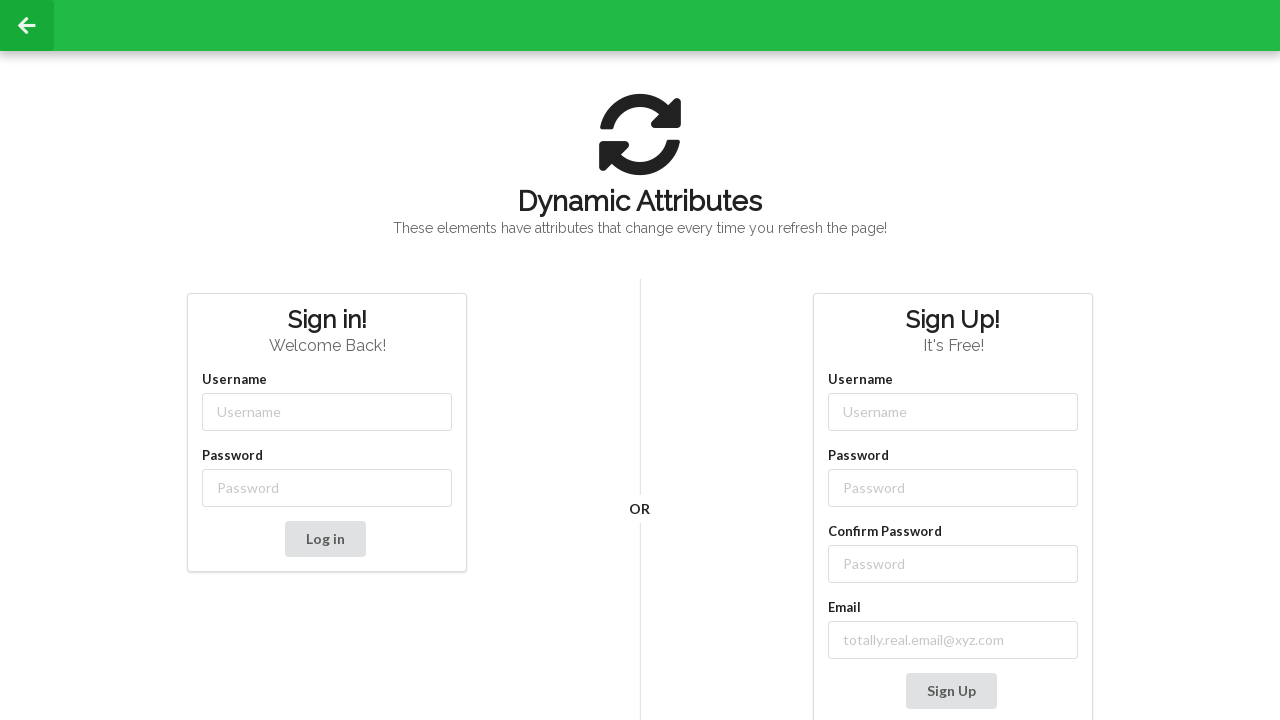

Filled username field with 'NewUser' using partial class name selector on //input[contains(@class, '-username')]
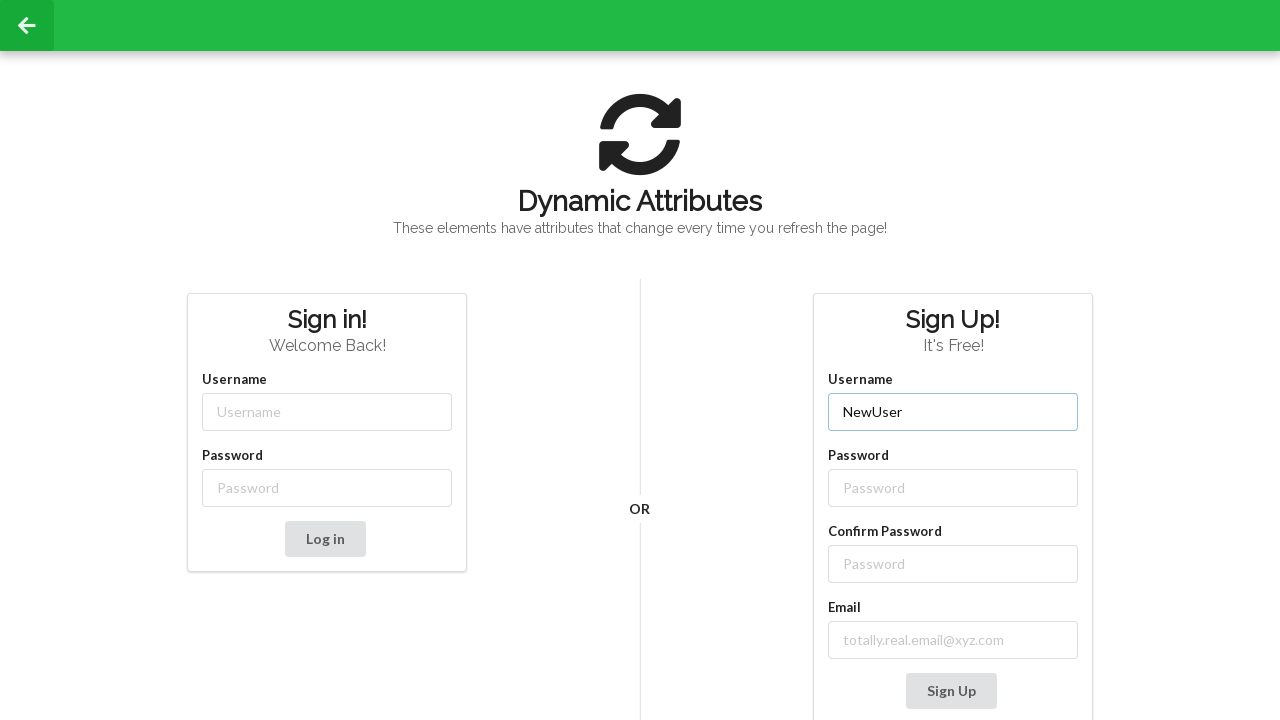

Filled password field with 'SecurePass123' using partial class name selector on //input[contains(@class, '-password')]
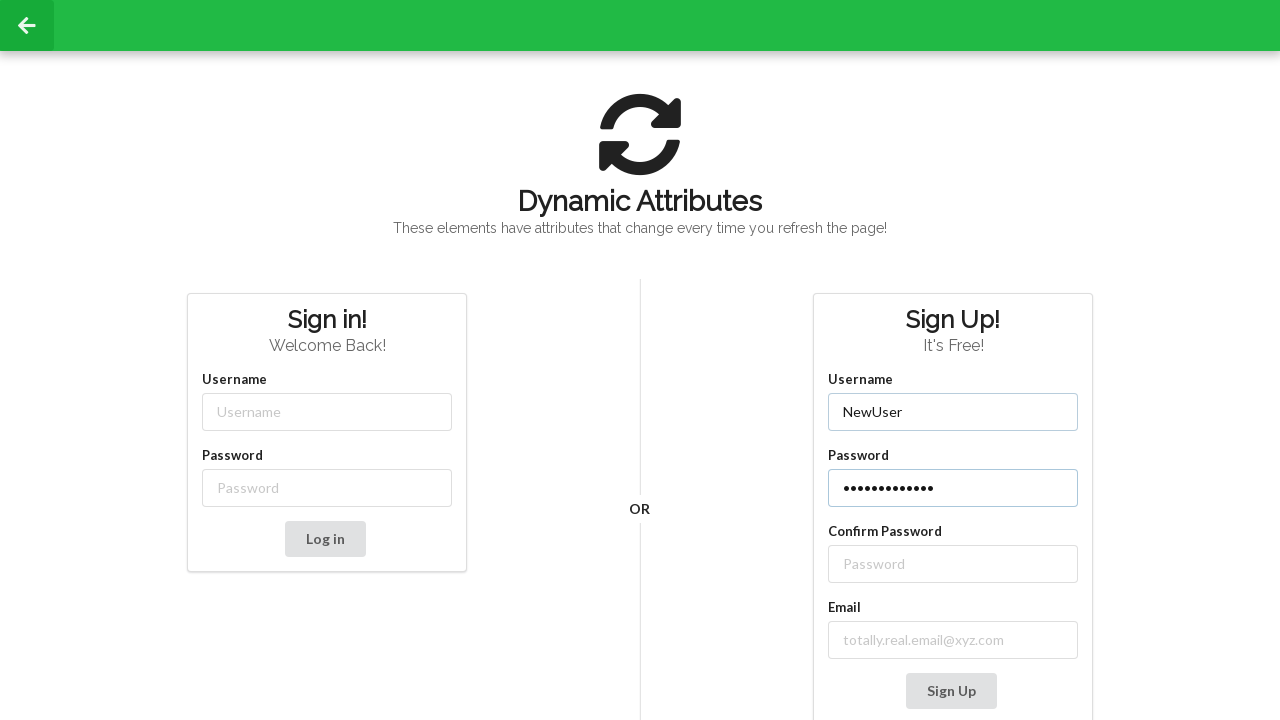

Filled confirm password field with 'SecurePass123' using label relationship XPath on //label[text() = 'Confirm Password']/following-sibling::input
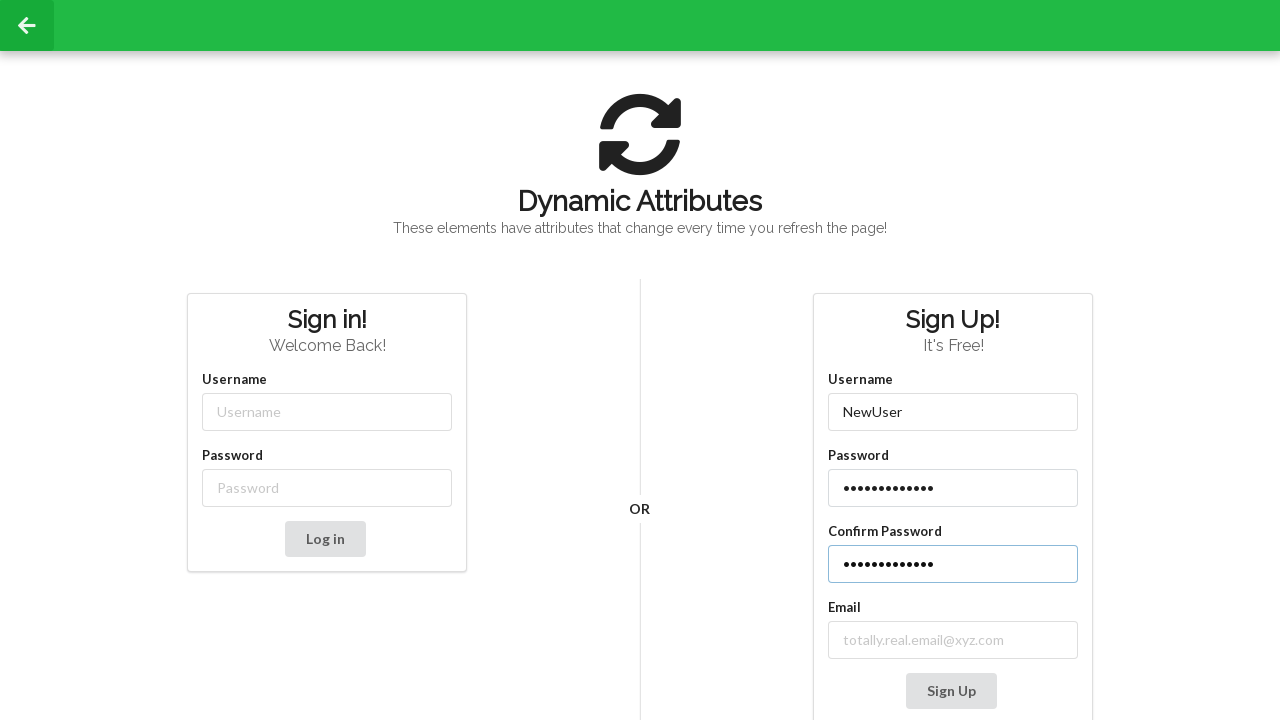

Filled email field with 'testuser@example.com' using label partial text match XPath on //label[contains(text(), 'mail')]/following-sibling::input
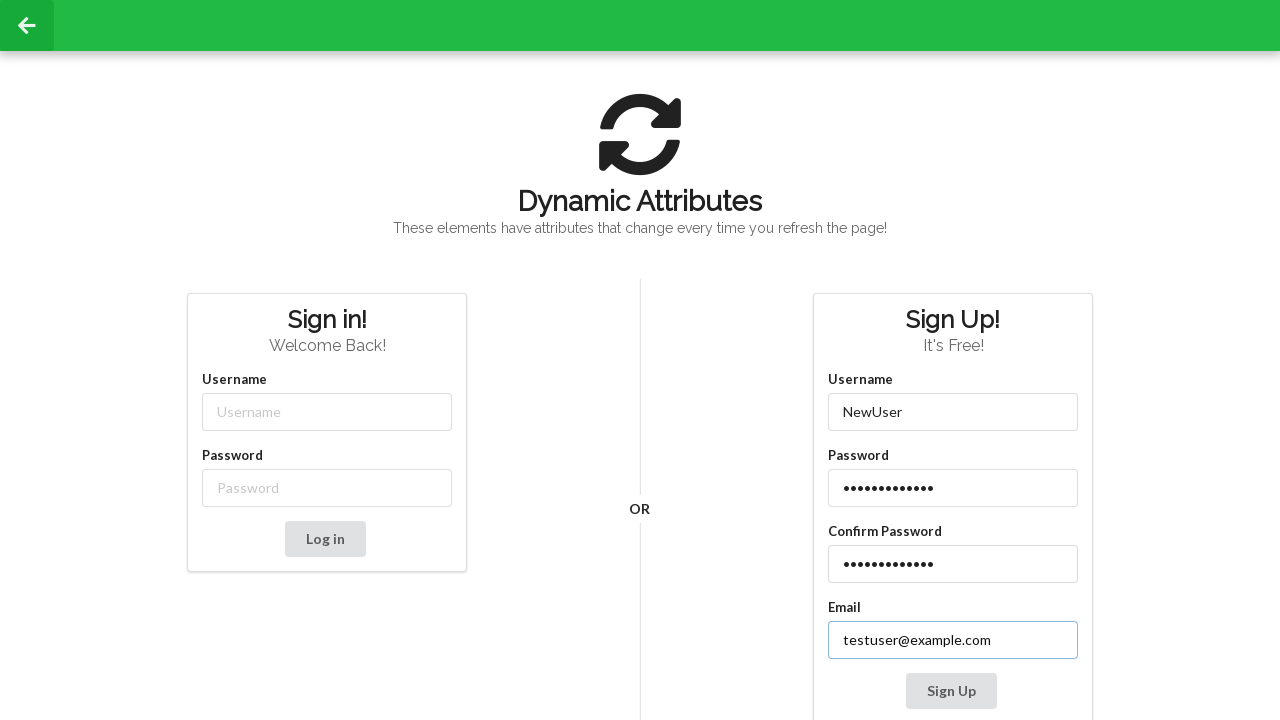

Clicked the Sign Up button at (951, 691) on xpath=//button[contains(text(), 'Sign Up')]
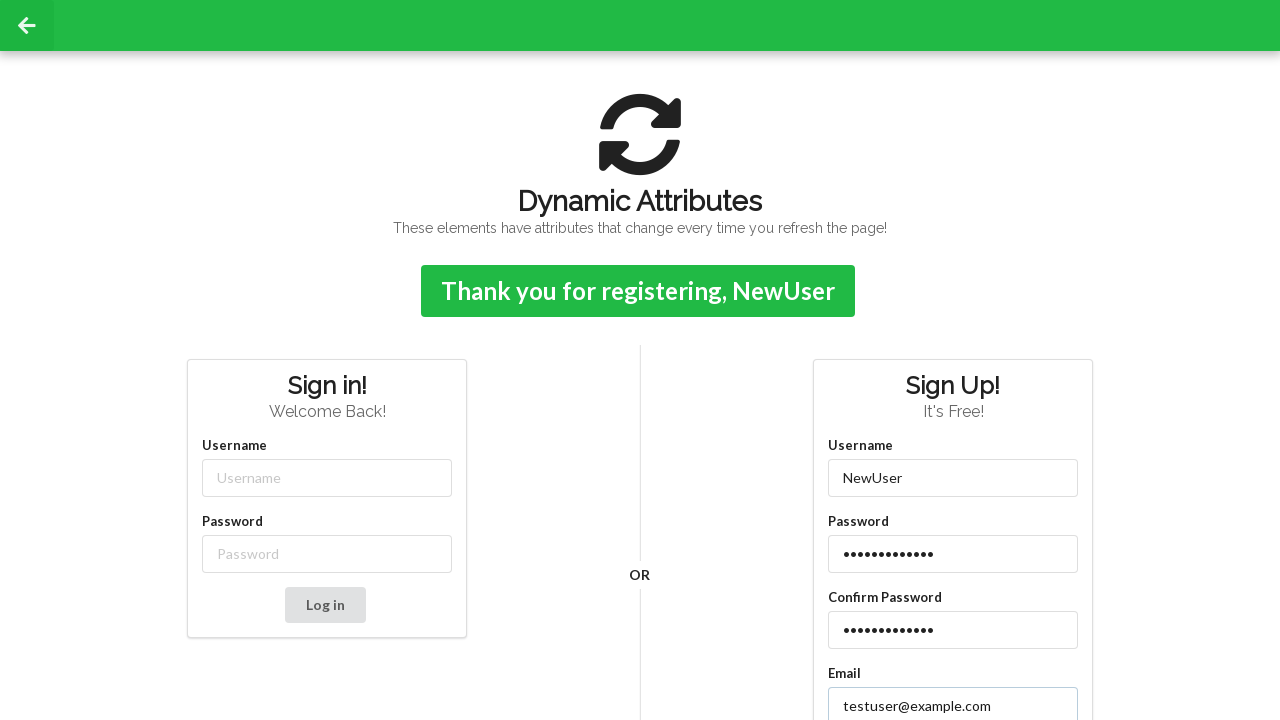

Confirmation message appeared after form submission
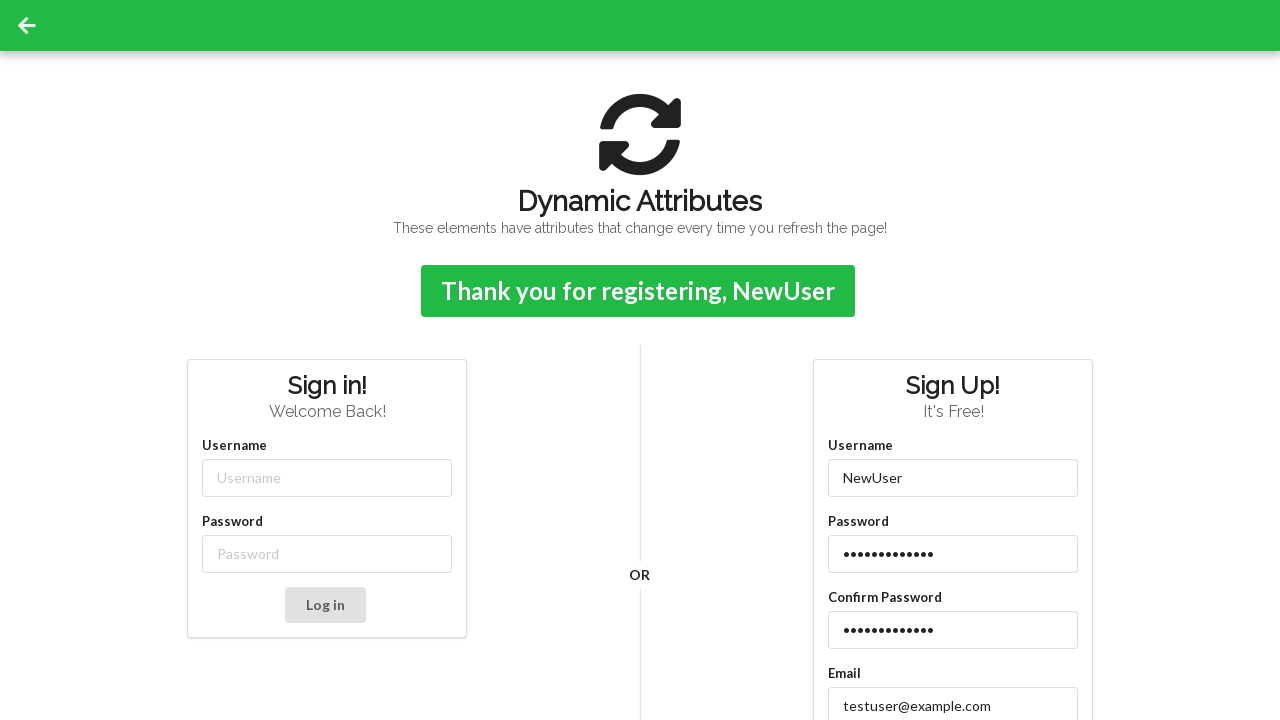

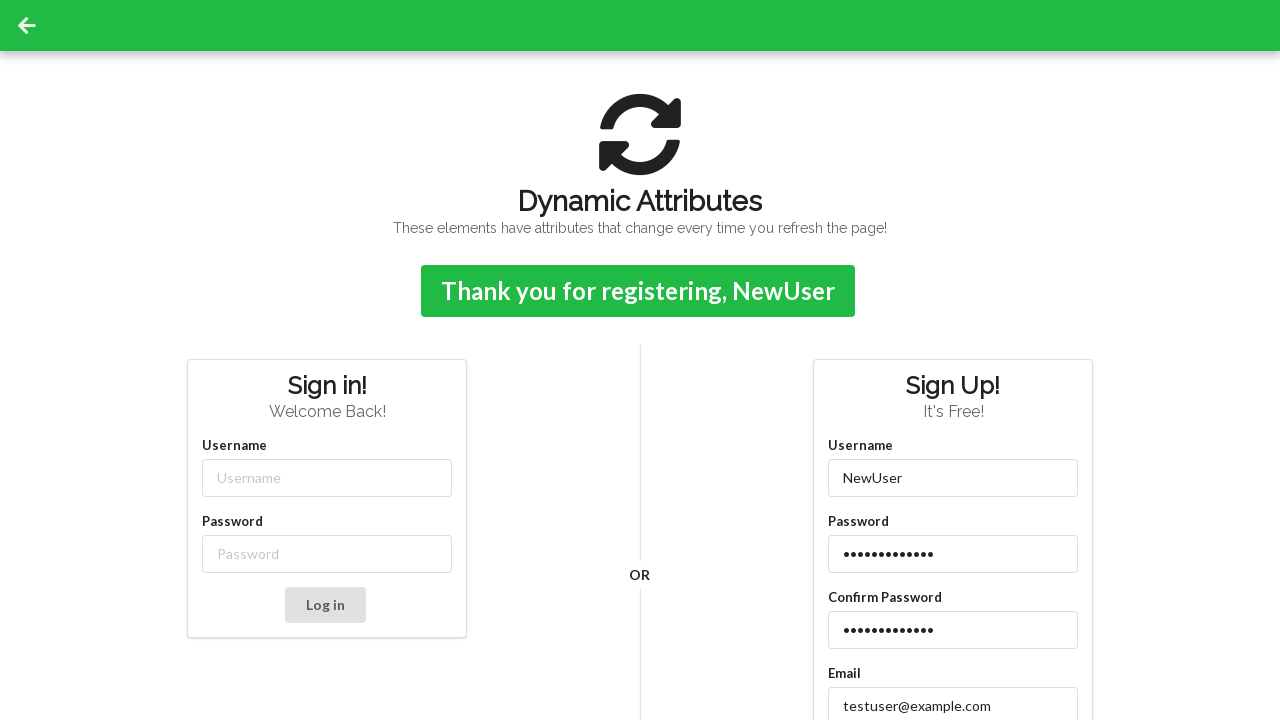